Tests window handling by opening a new window, switching to it, reading text from an element, and closing it

Starting URL: https://demoqa.com/browser-windows

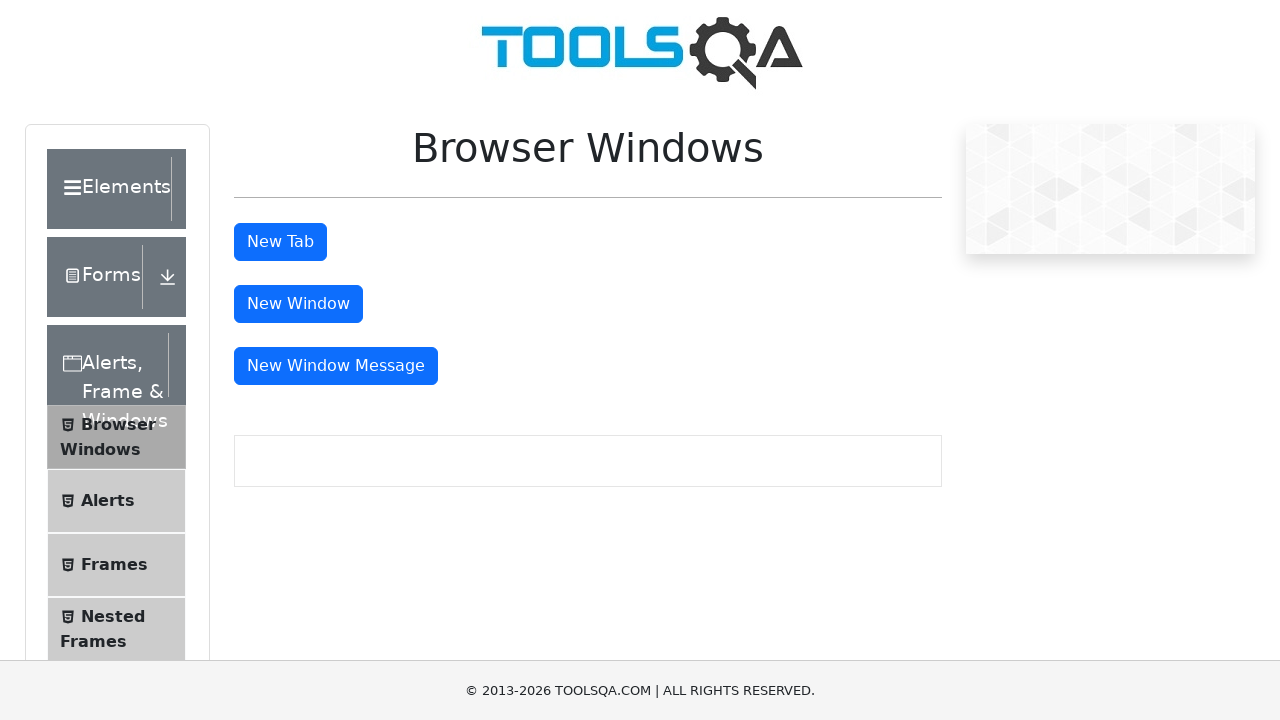

Clicked button to open new window at (298, 304) on #windowButton
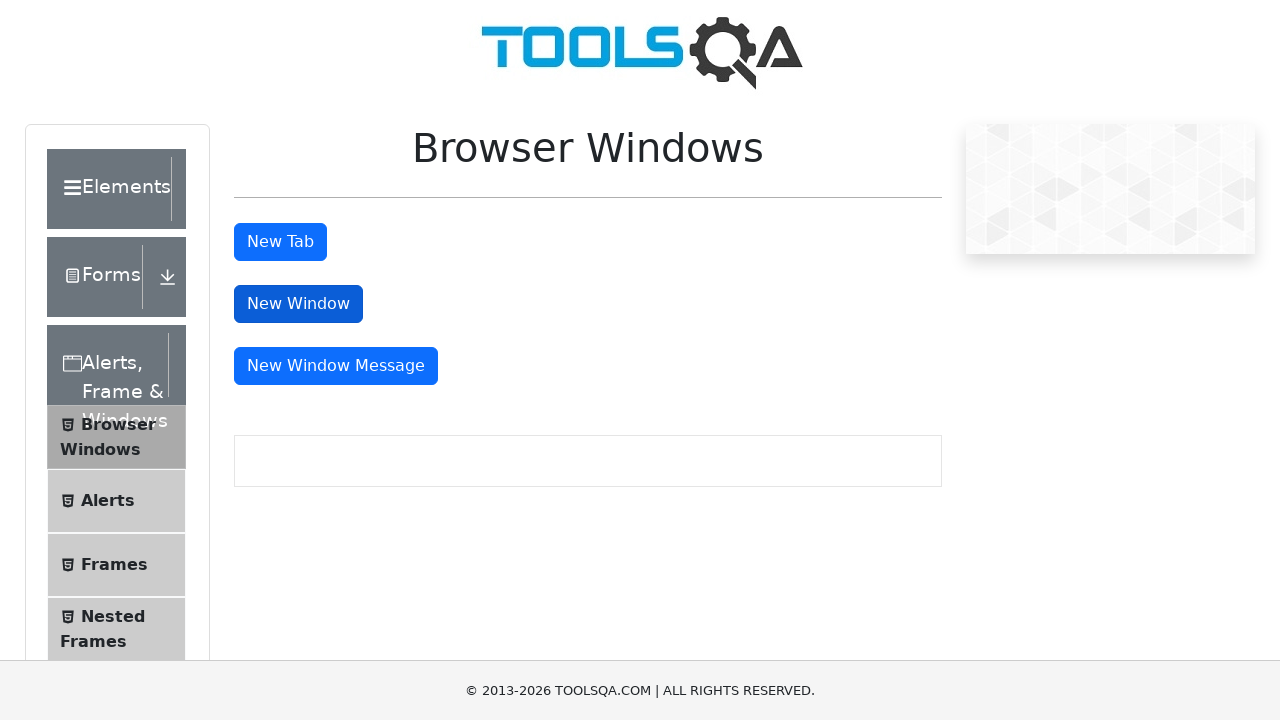

New window opened and context captured at (298, 304) on #windowButton
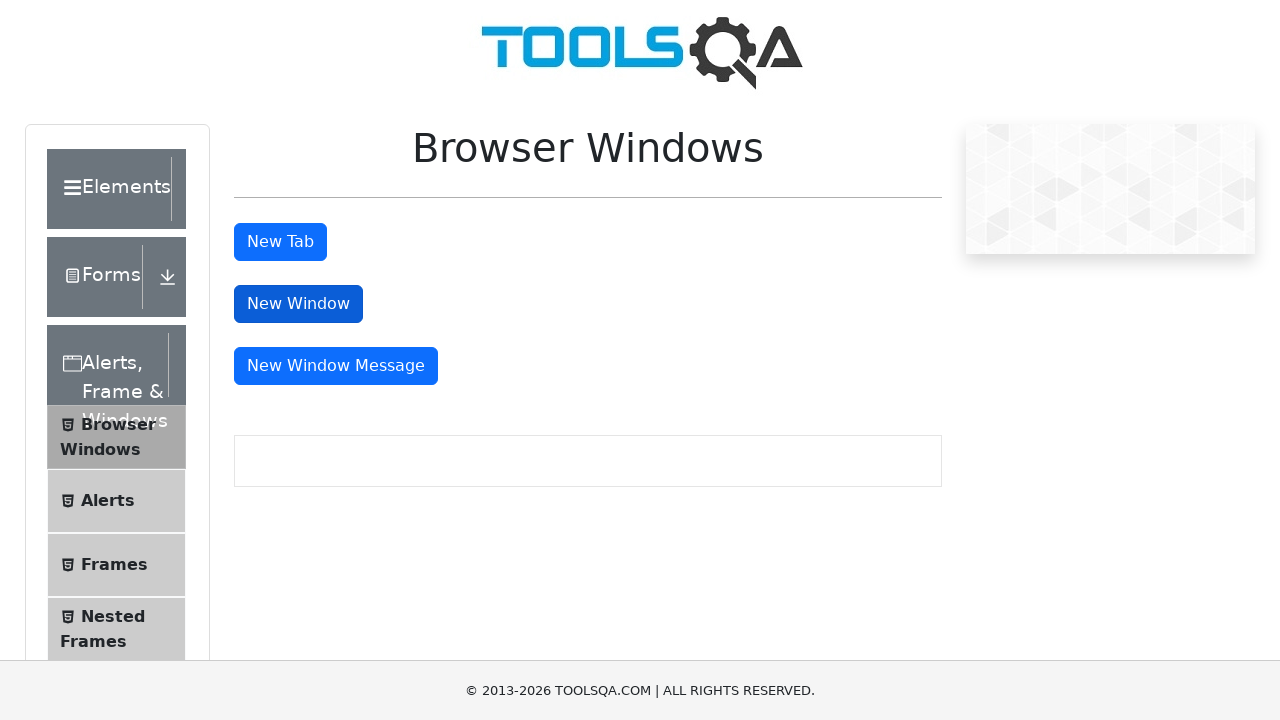

Switched to new window/page
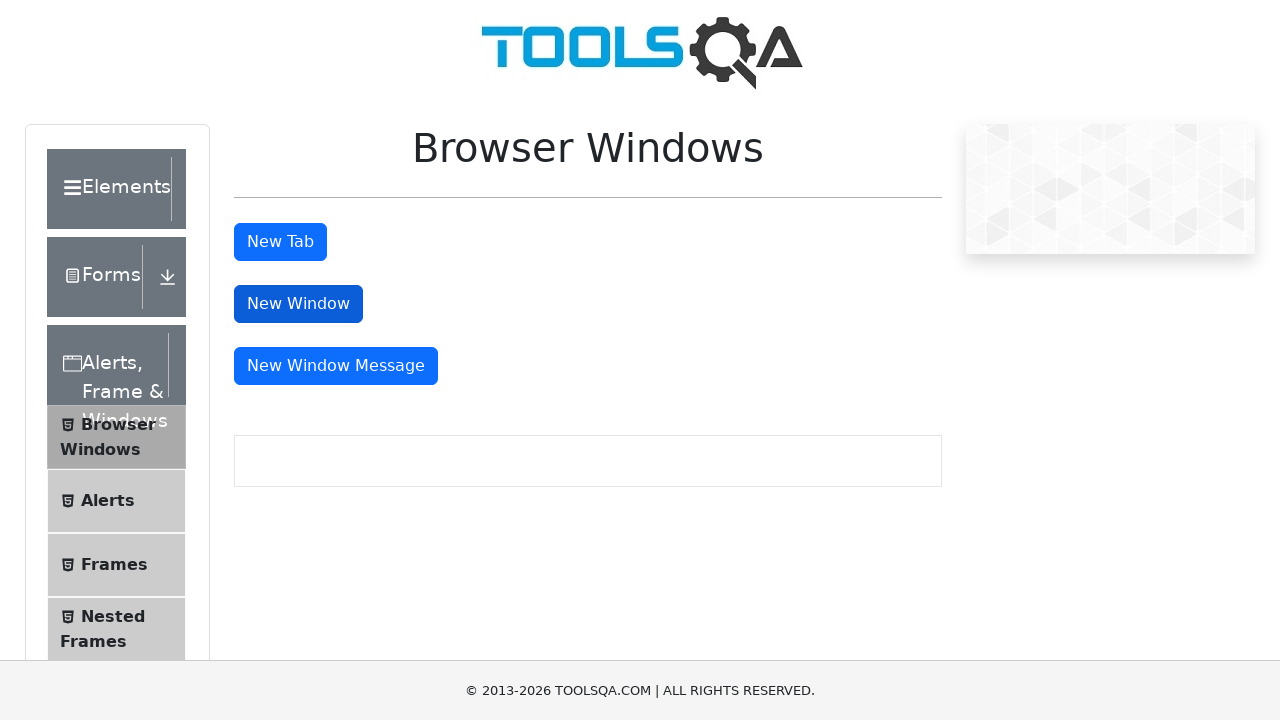

Waited for sample heading element to load in new window
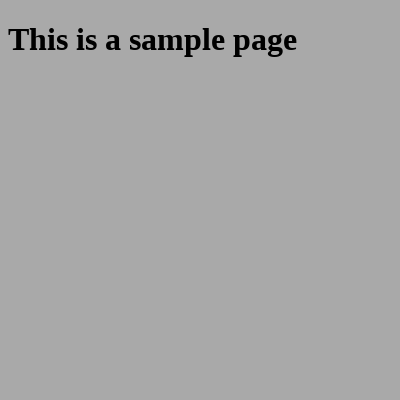

Closed the new window
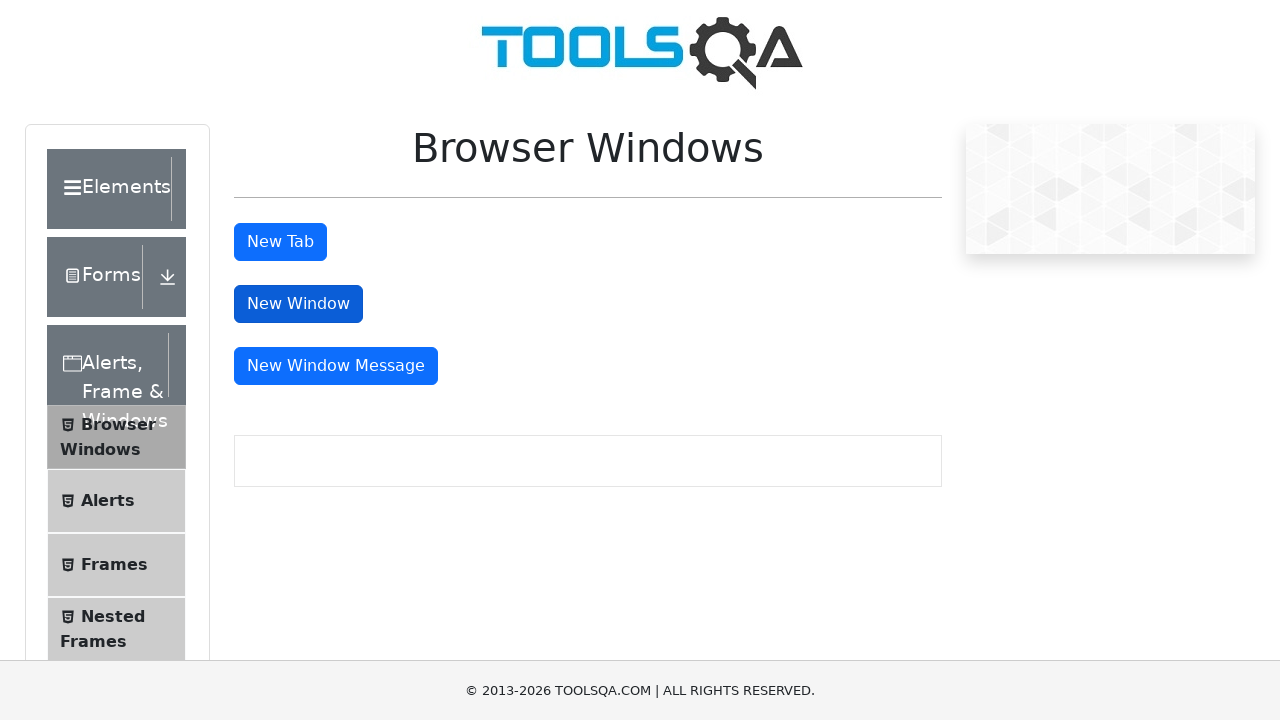

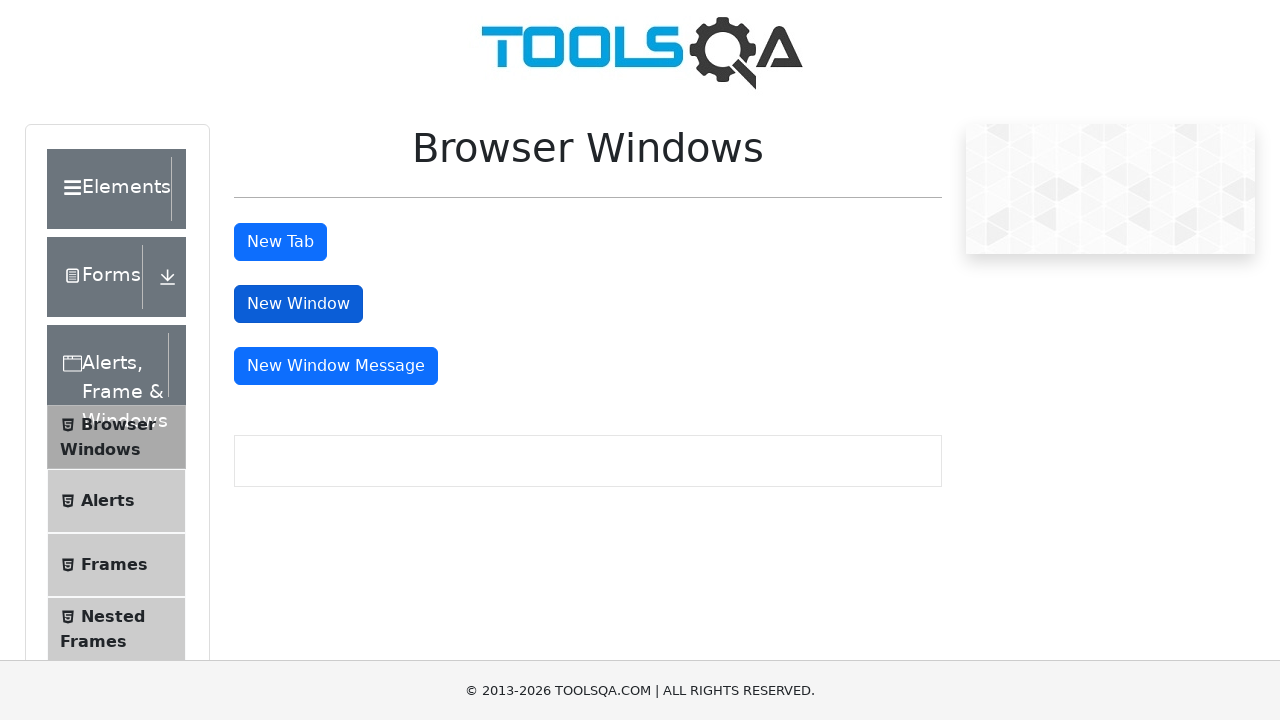